Tests mouse hover functionality on a nested menu by hovering over Main Item 2, then SUB SUB LIST, and finally Sub Sub Item 2 to reveal nested menu items.

Starting URL: https://demoqa.com/menu

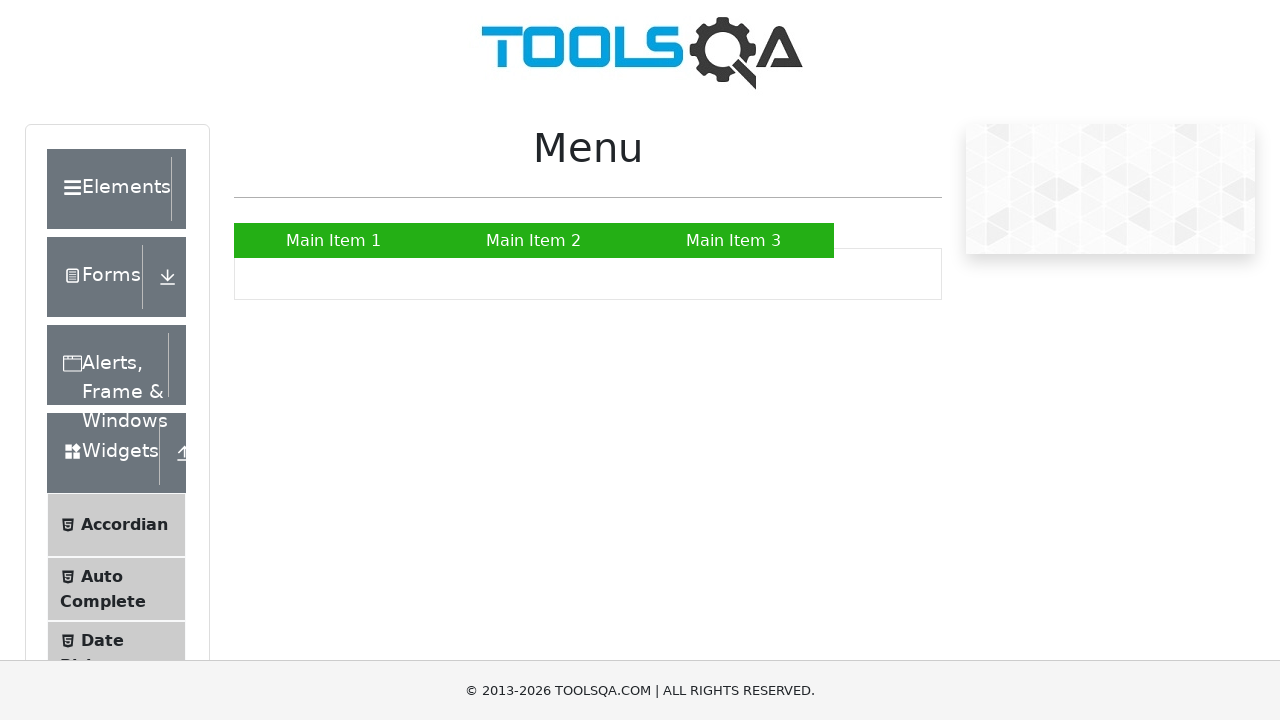

Waited for Main Item 2 to be available
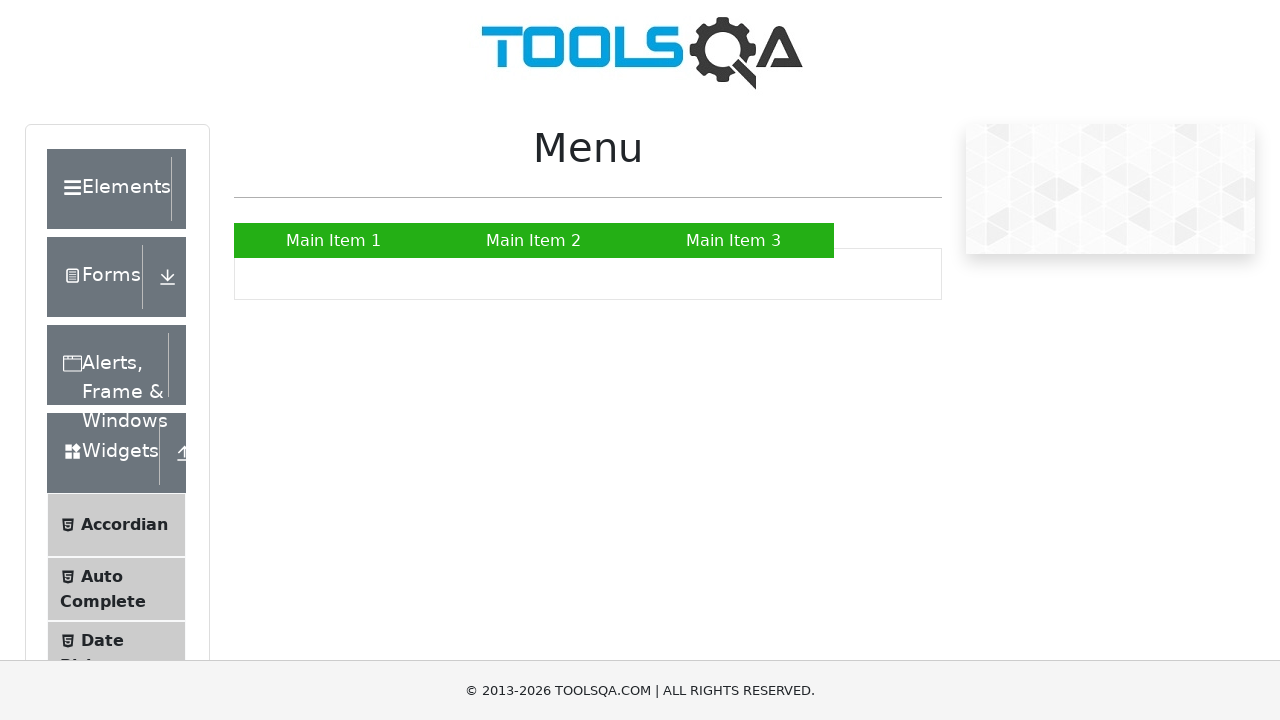

Hovered over Main Item 2
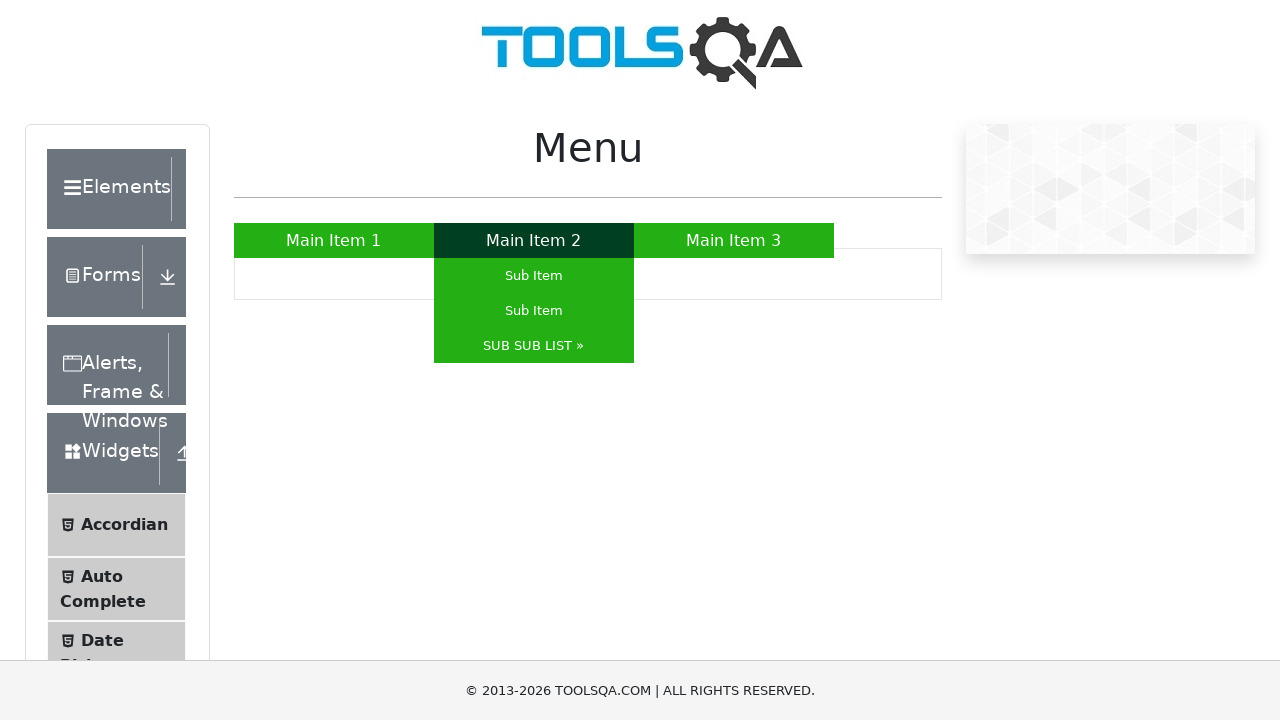

Waited for SUB SUB LIST submenu to be available
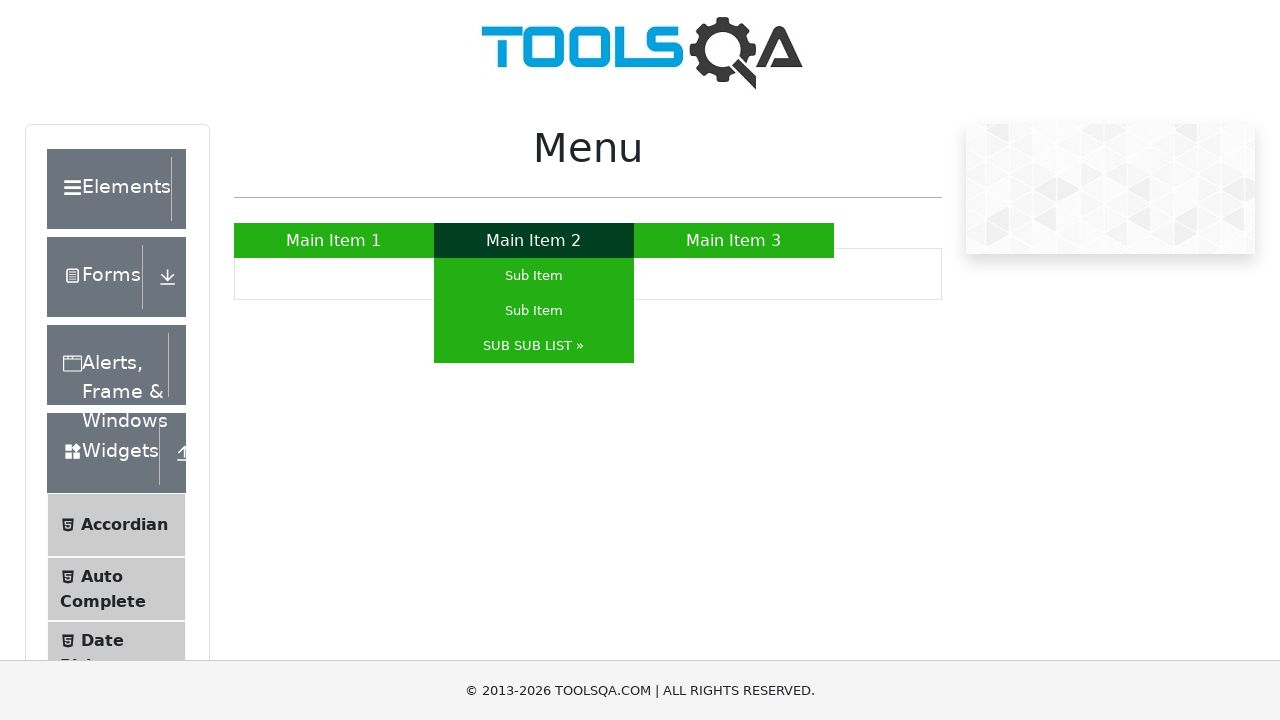

Hovered over SUB SUB LIST submenu
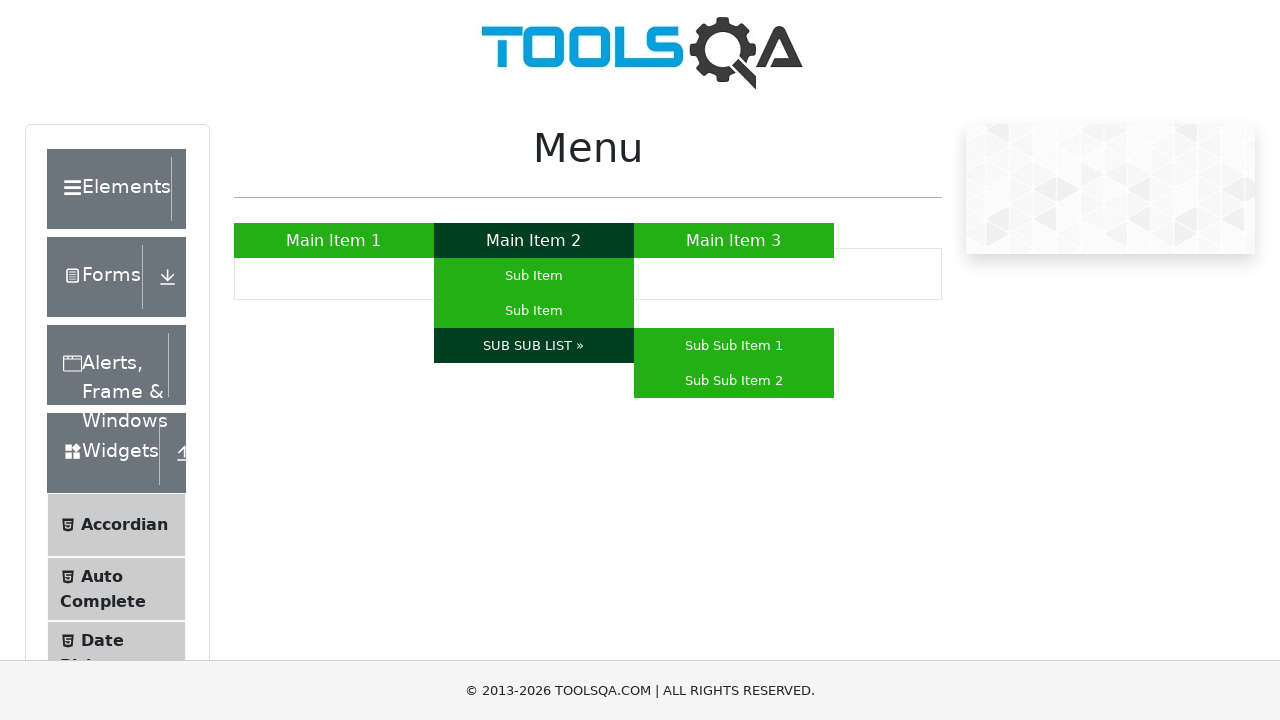

Waited for Sub Sub Item 2 to be available
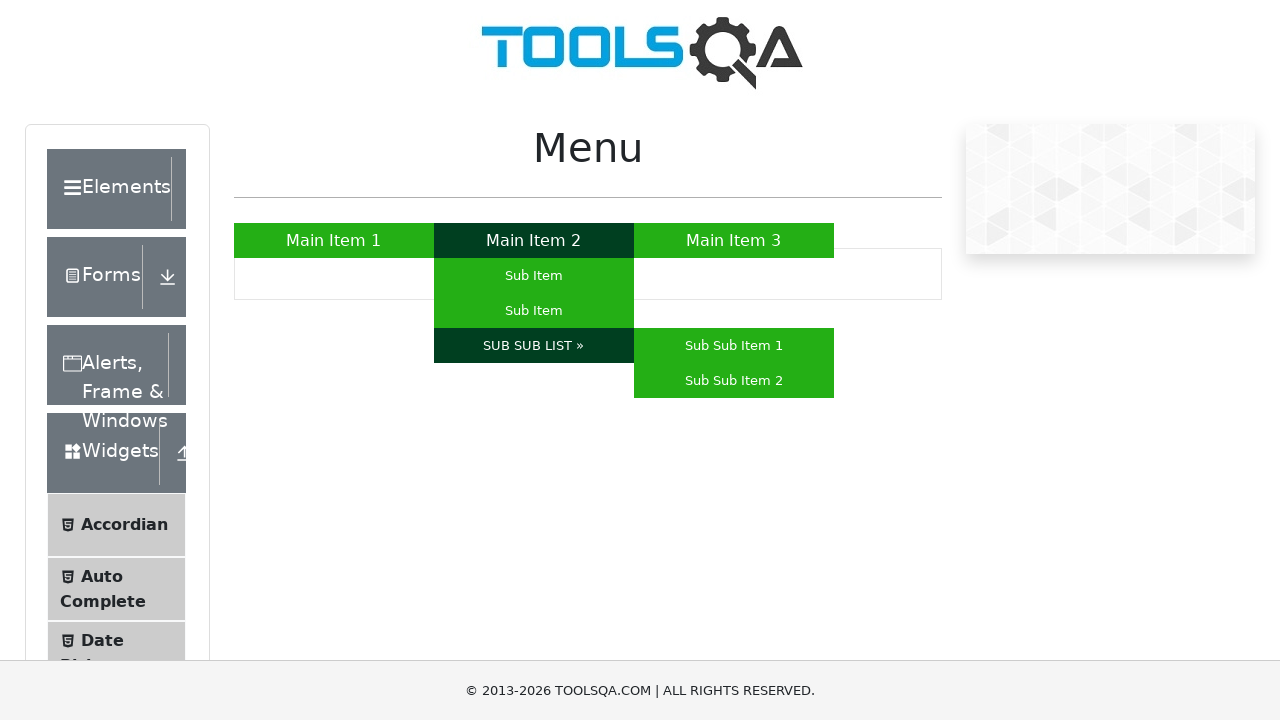

Hovered over Sub Sub Item 2 to reveal nested menu item
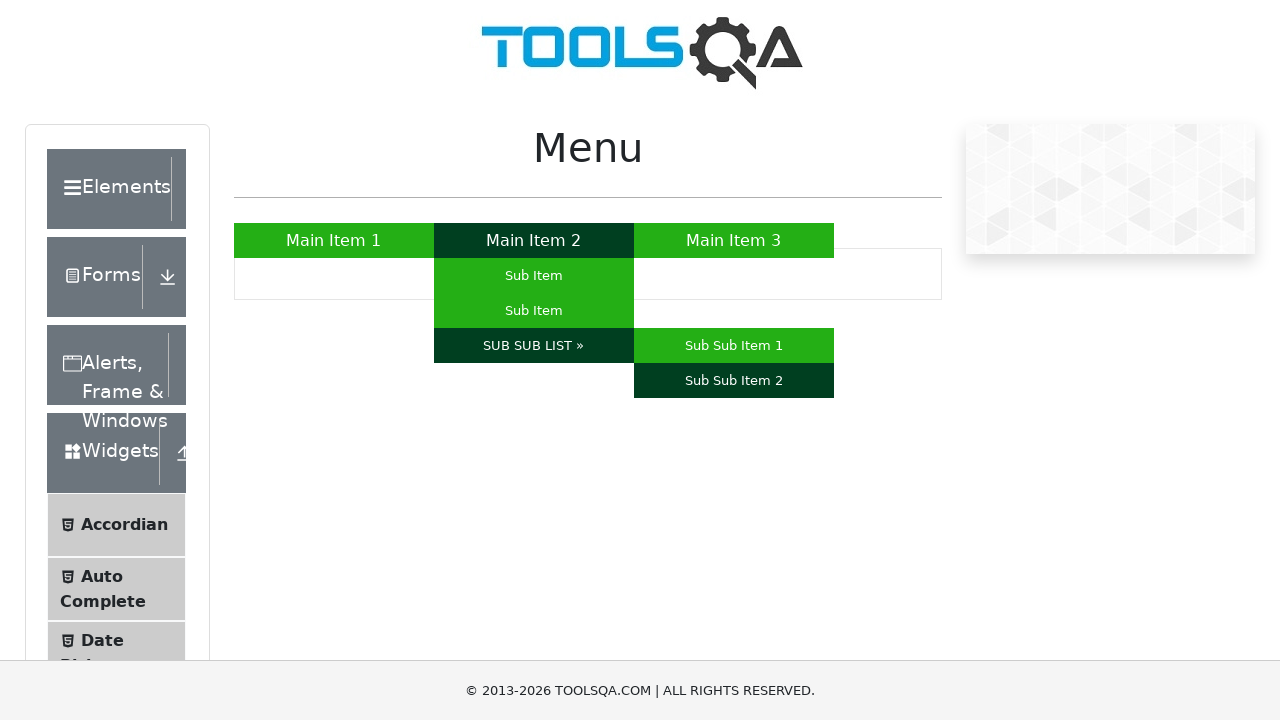

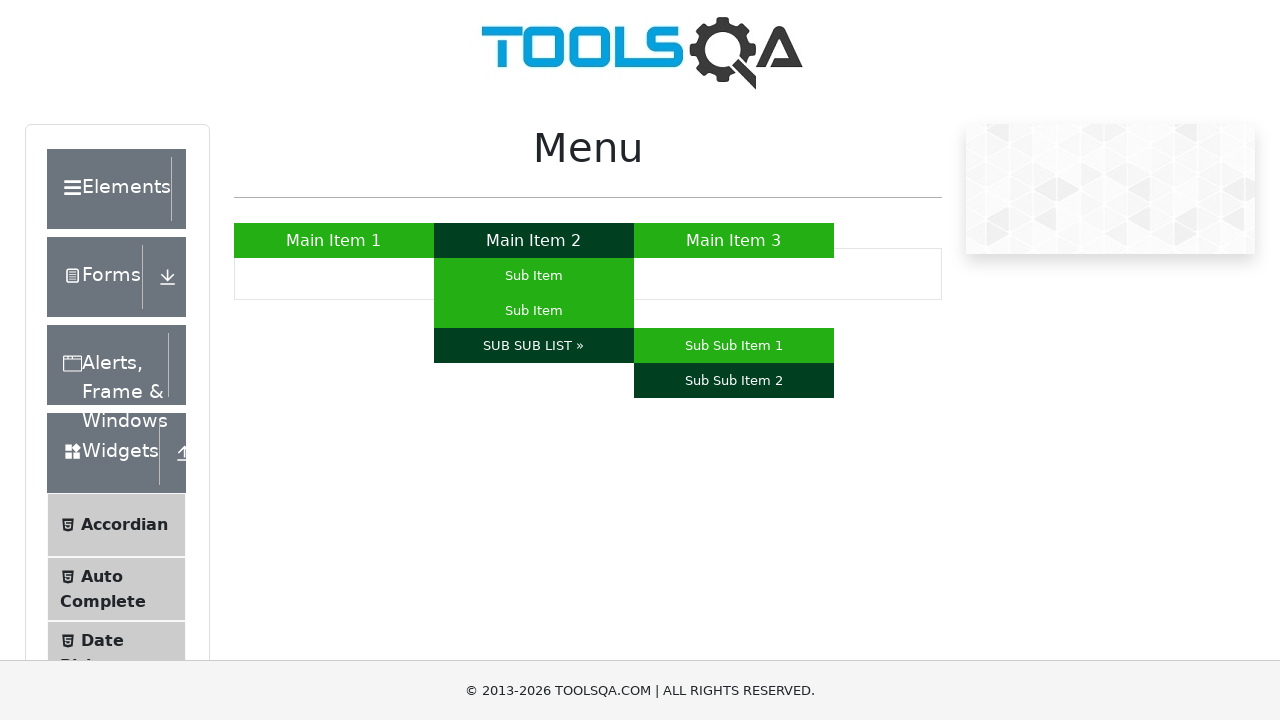